Tests registration form validation when confirmation email does not match the original email.

Starting URL: https://alada.vn/tai-khoan/dang-ky.html

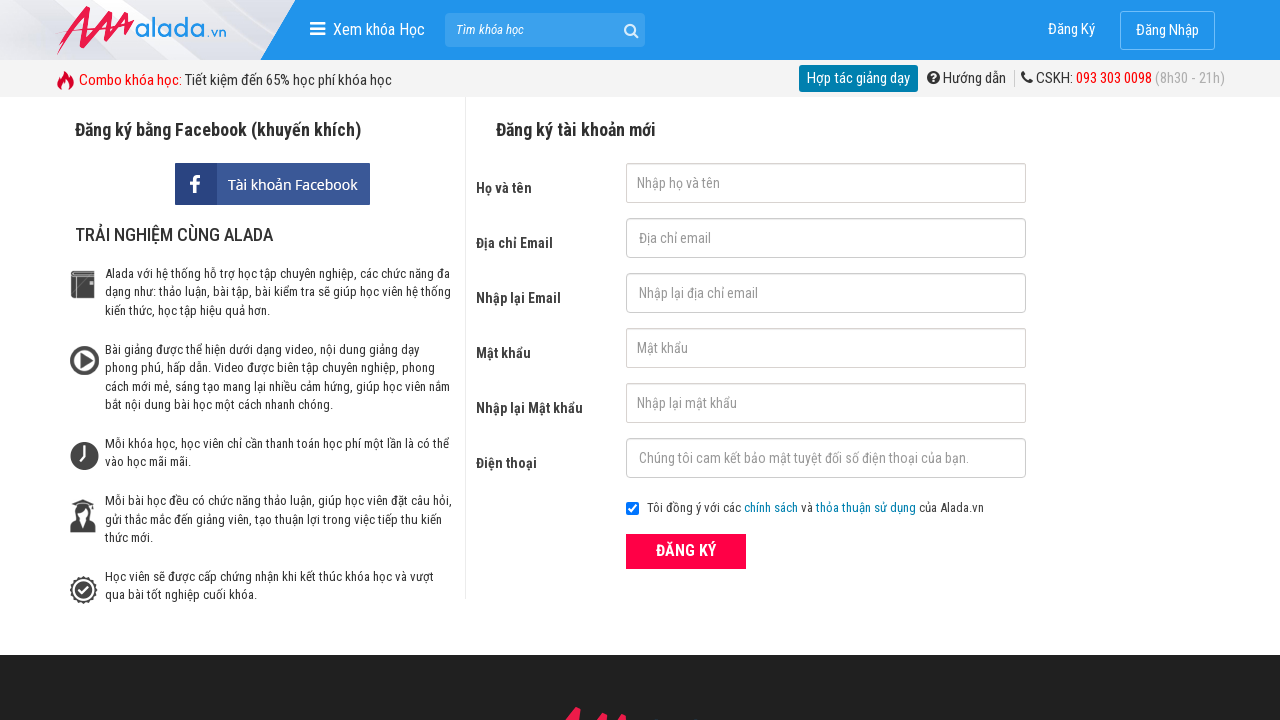

Filled first name field with 'Hoang Nguyen' on #txtFirstname
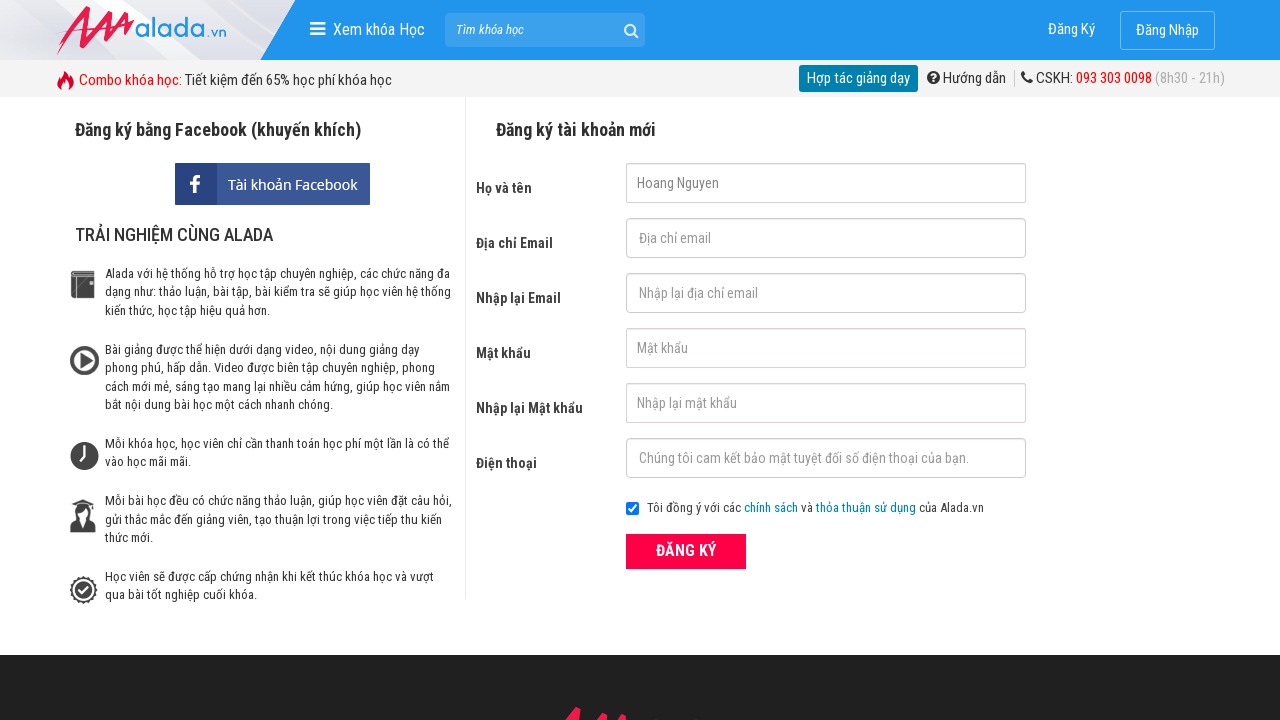

Filled email field with 'Hoang@Nguyen.com' on #txtEmail
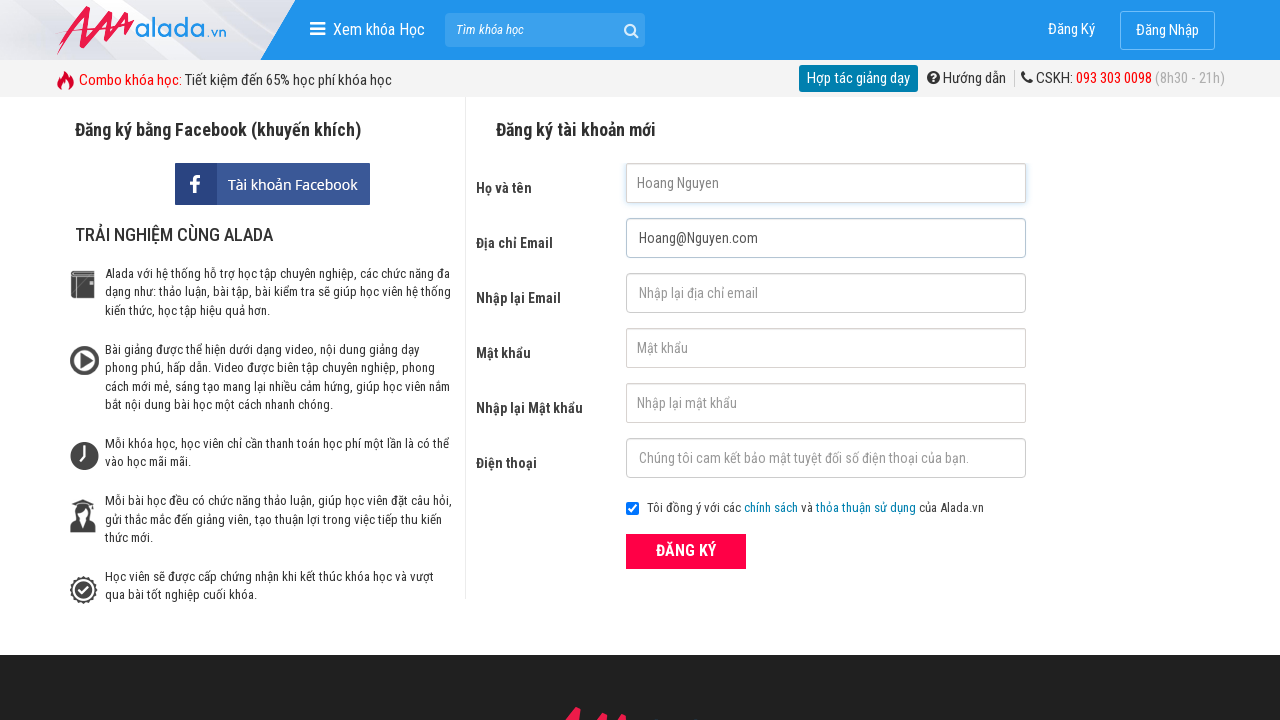

Filled confirmation email field with mismatched email 'Hoang@Nguyen@123' on #txtCEmail
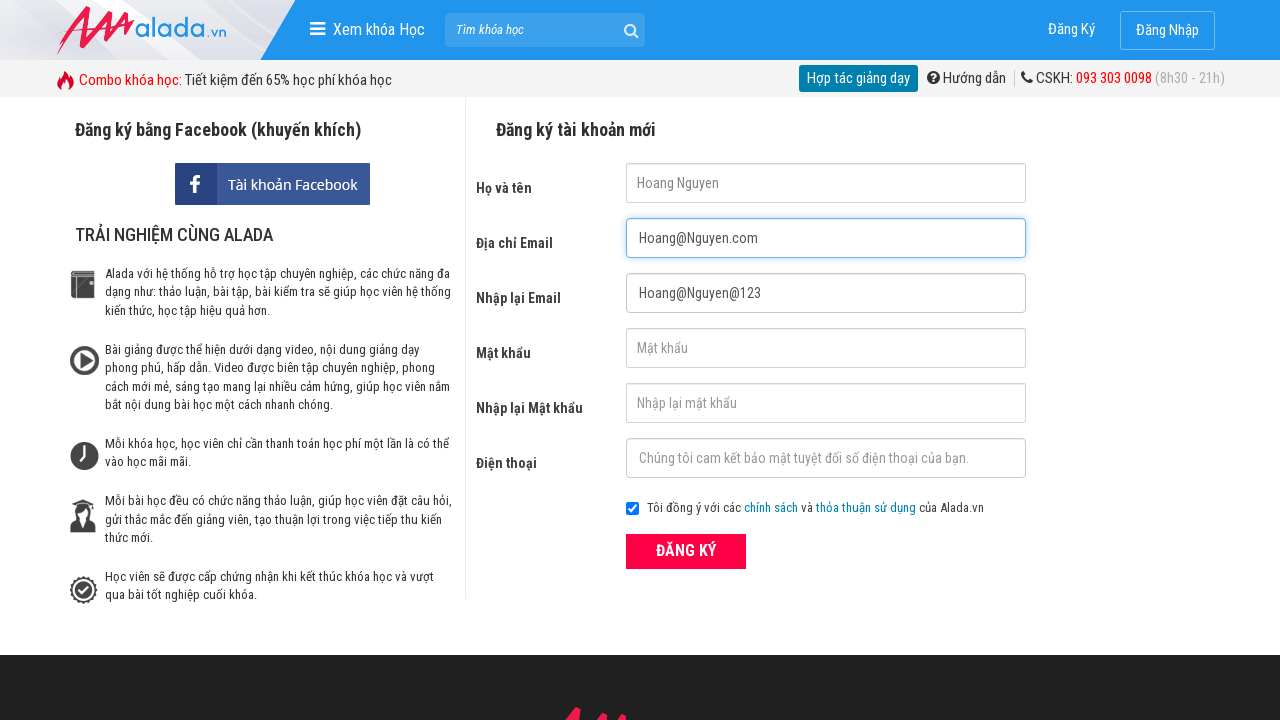

Filled password field with '123123' on #txtPassword
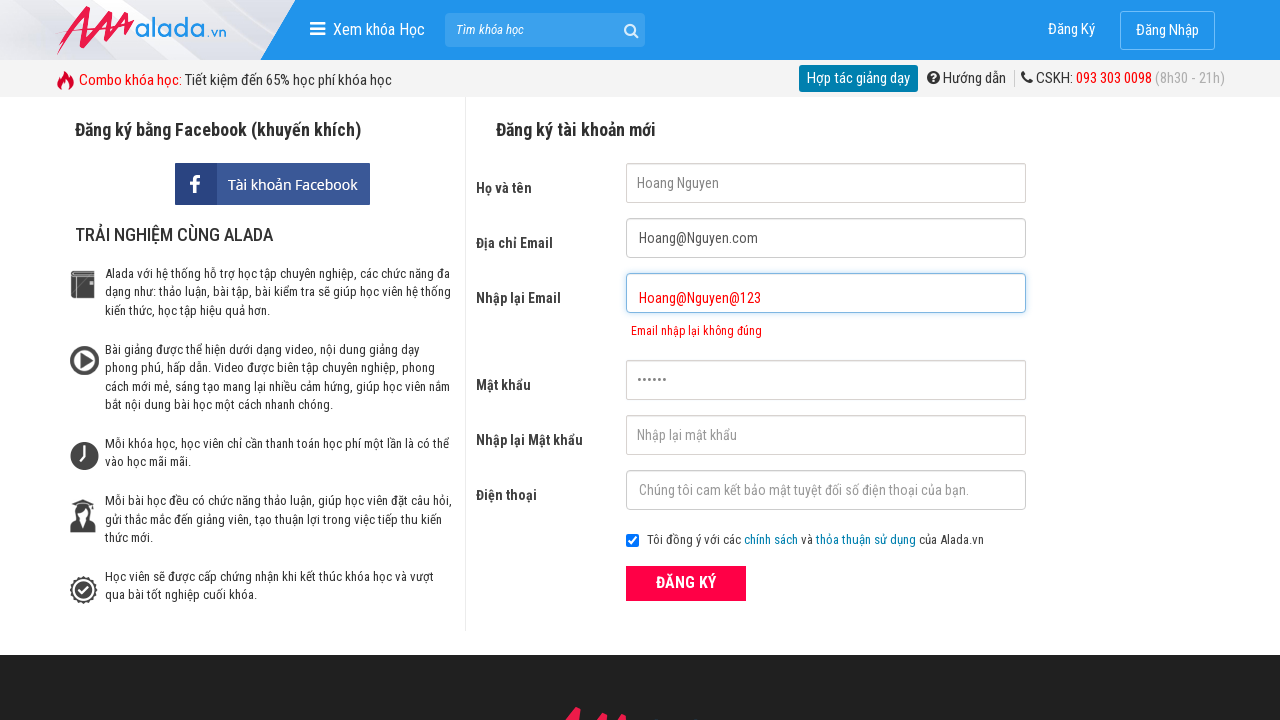

Filled confirmation password field with '123123' on #txtCPassword
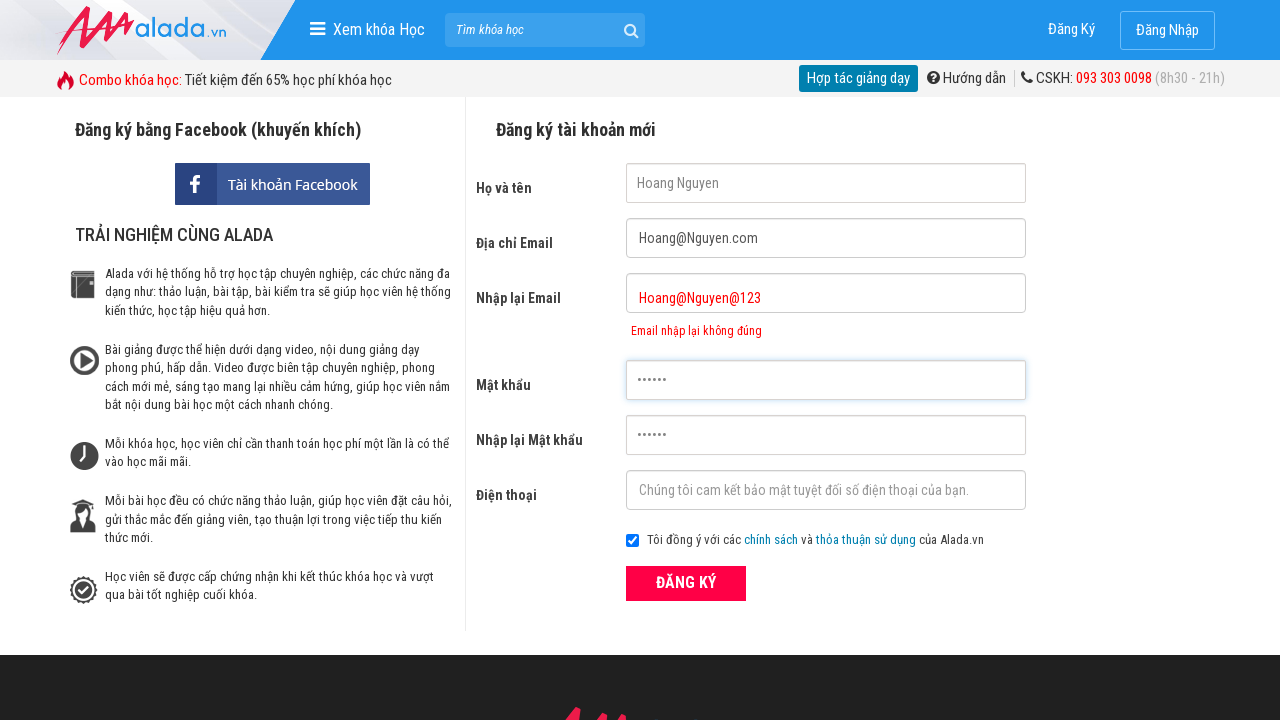

Filled phone field with '0934544583' on #txtPhone
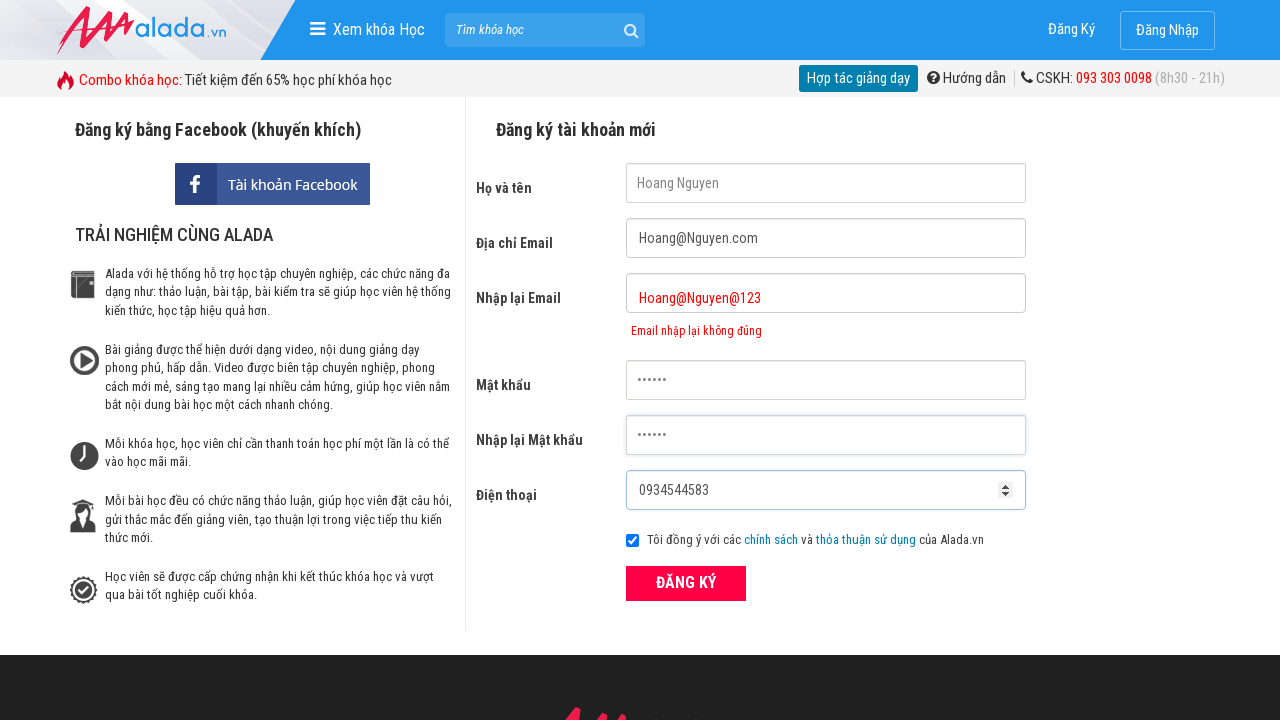

Clicked ĐĂNG KÝ (register) submit button at (686, 583) on xpath=//button[text()='ĐĂNG KÝ' and @type='submit']
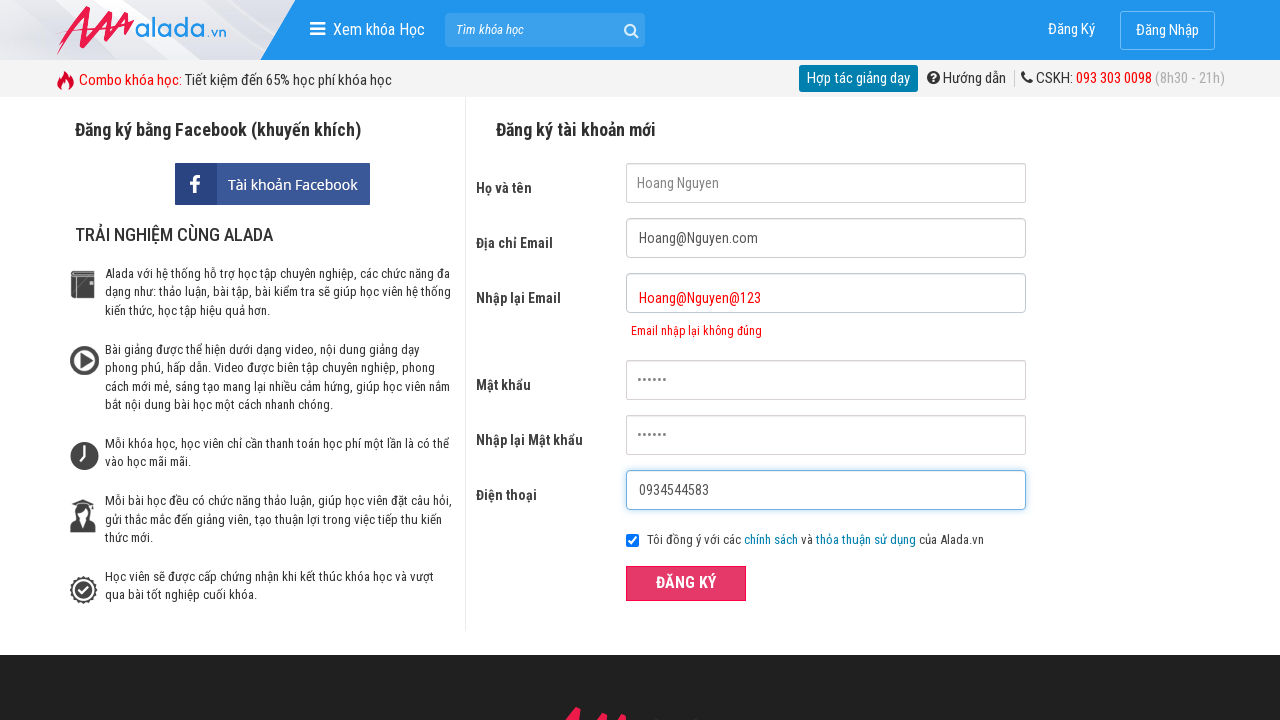

Waited for confirmation email error message to appear
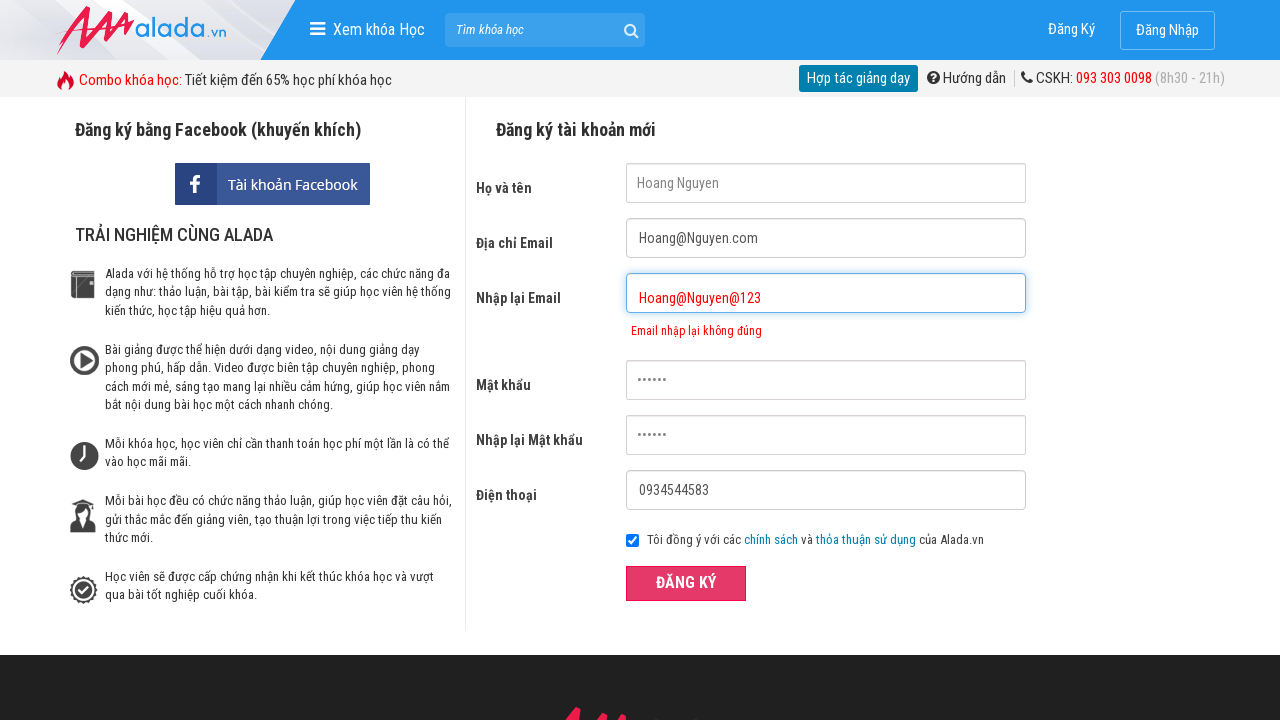

Verified error message 'Email nhập lại không đúng' is displayed for mismatched confirmation email
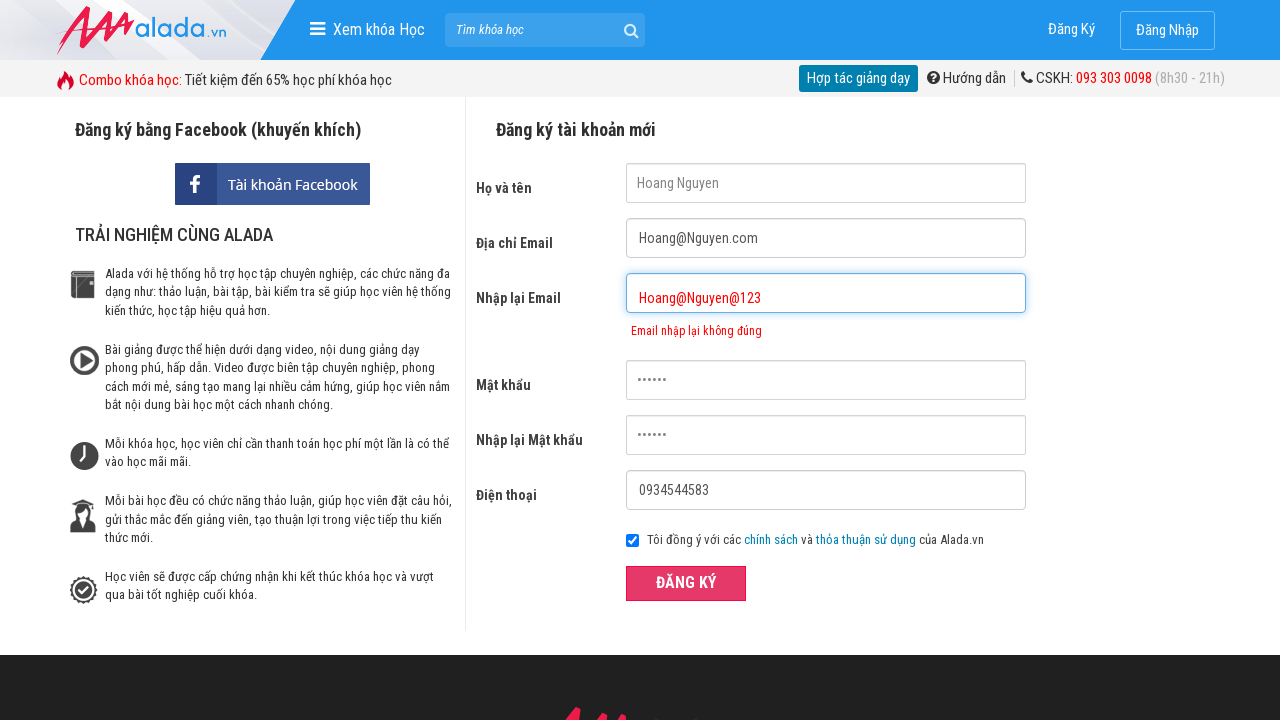

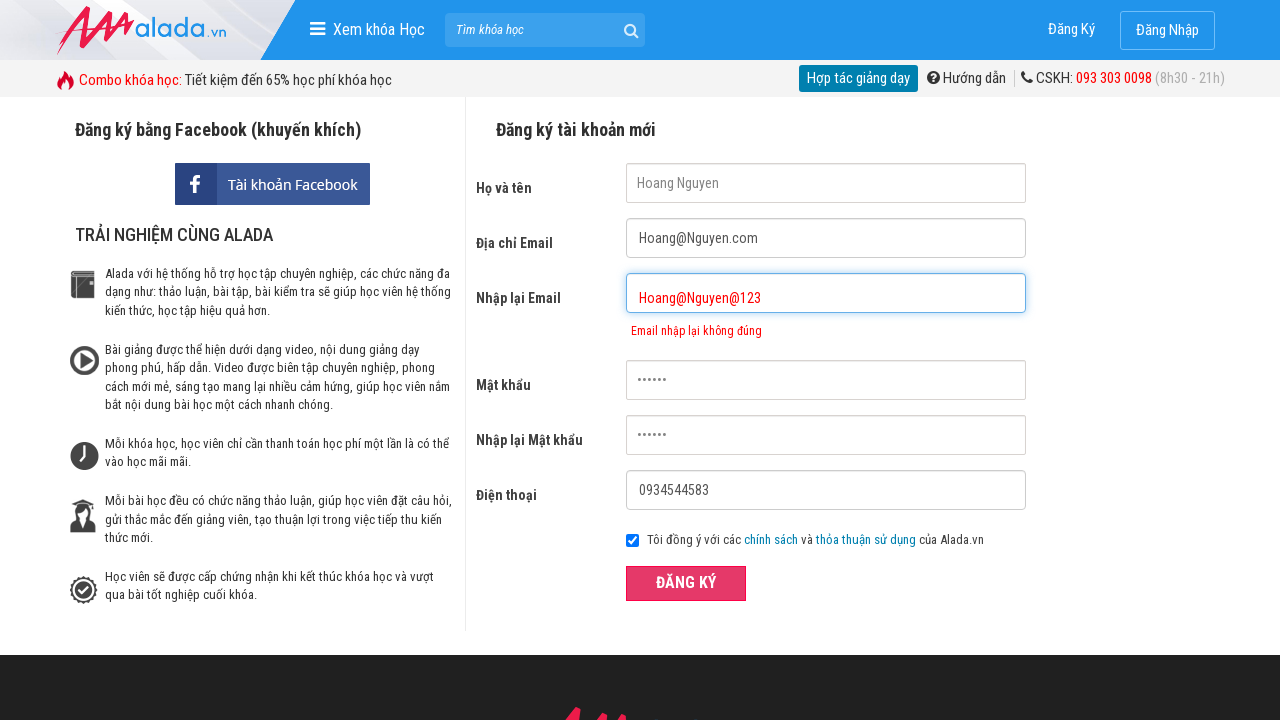